Fills out a comment field on a sample test page form

Starting URL: https://www.globalsqa.com/samplepagetest/

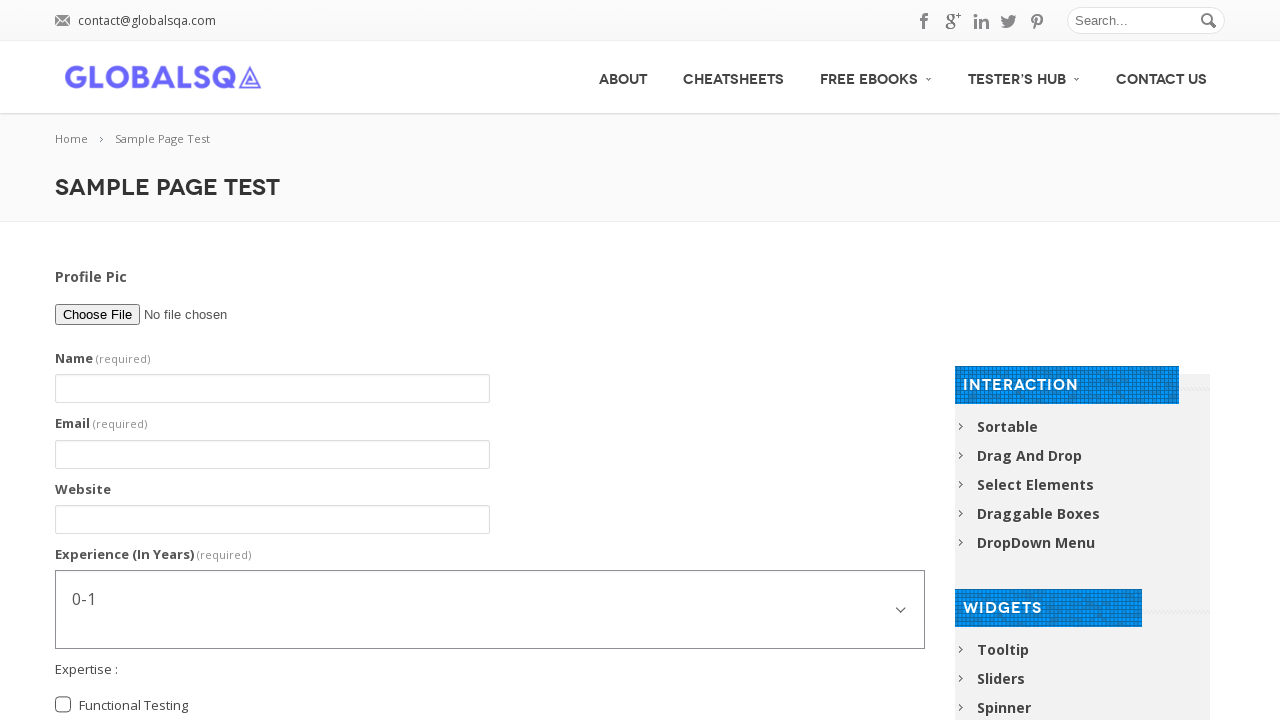

Navigated to sample page test form
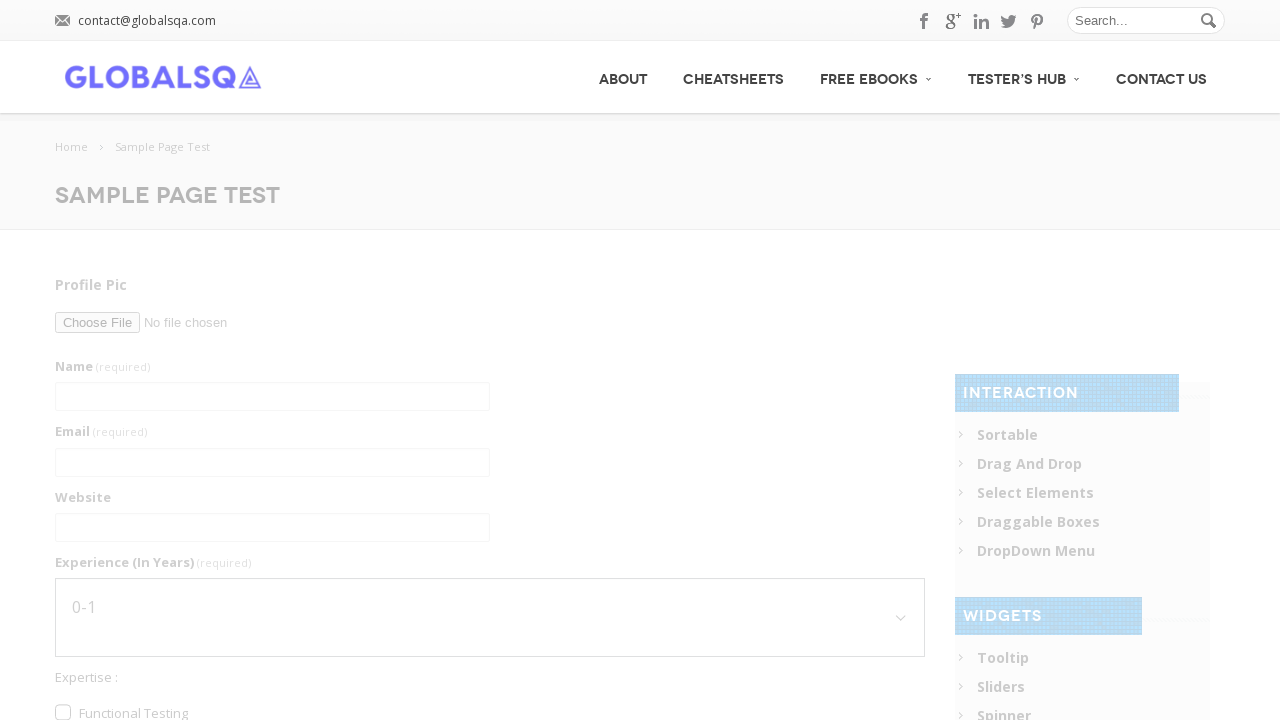

Filled comment field with test data on textarea[name='g2599-comment']
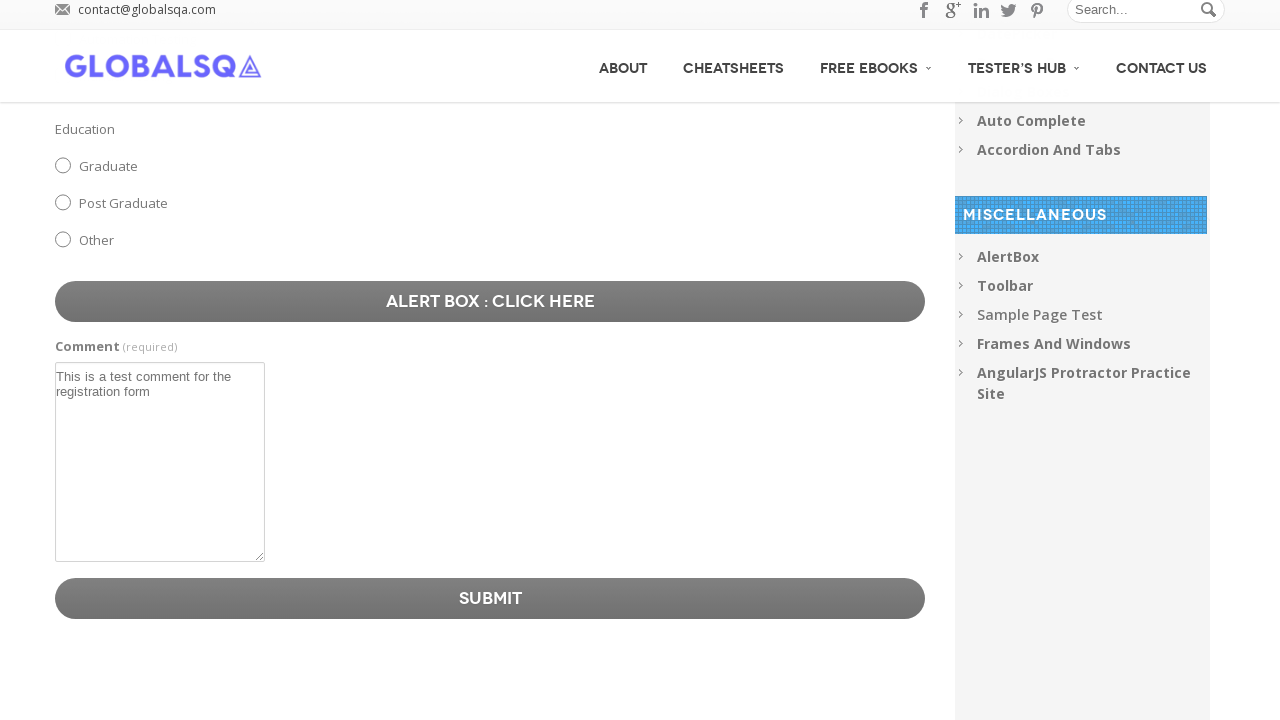

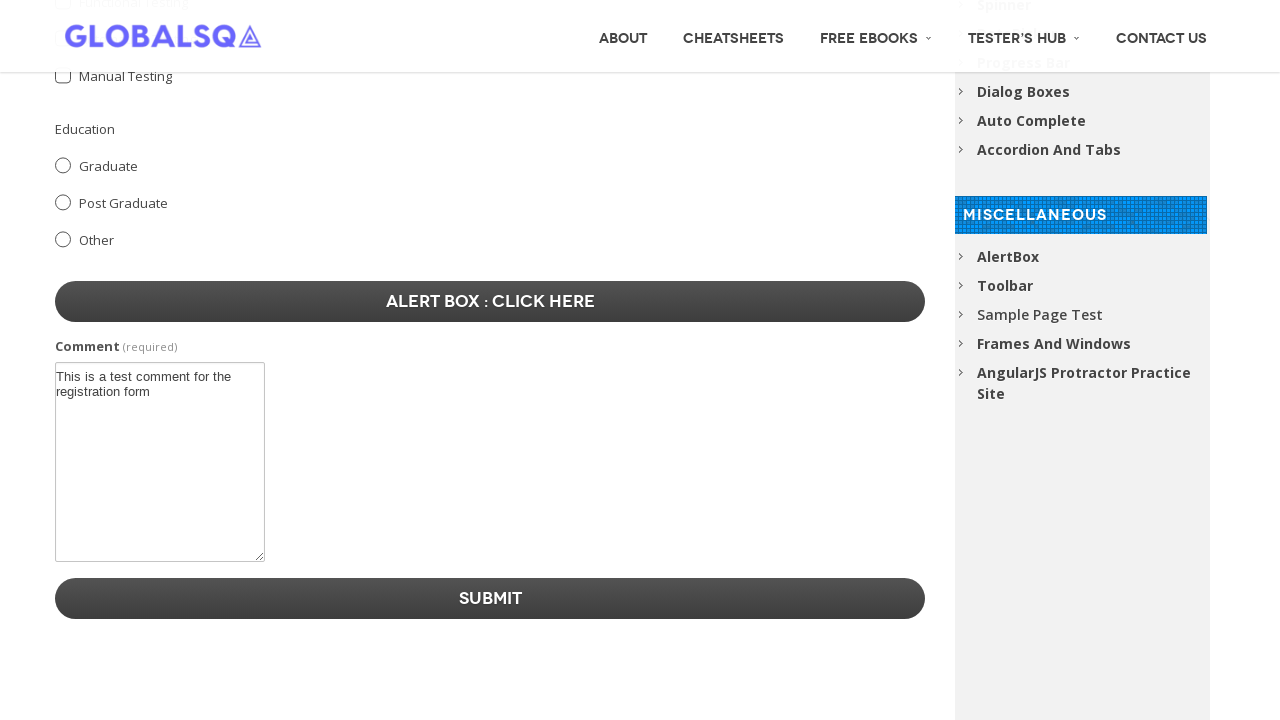